Tests currency conversion functionality by entering an amount in Euros and converting to US Dollars, then verifying the converted result is displayed.

Starting URL: https://www.convertworld.com/it/

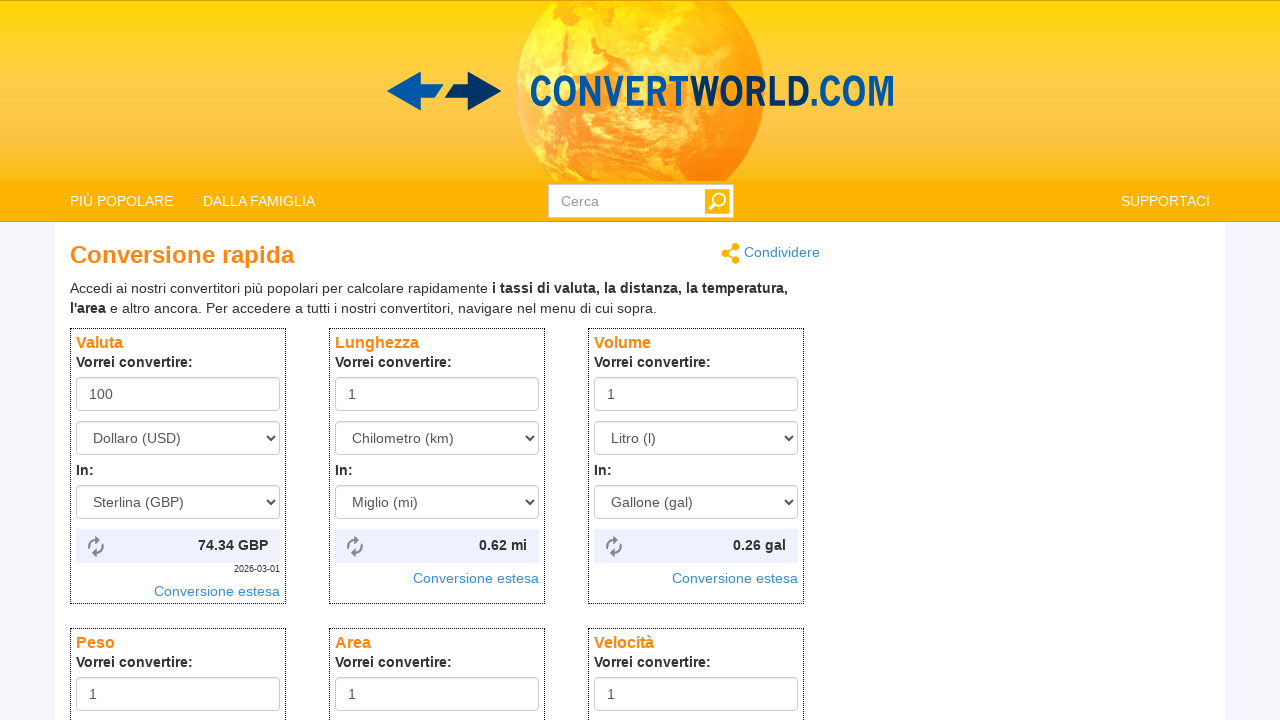

Clicked on the amount input field at (178, 394) on input[name='amount']
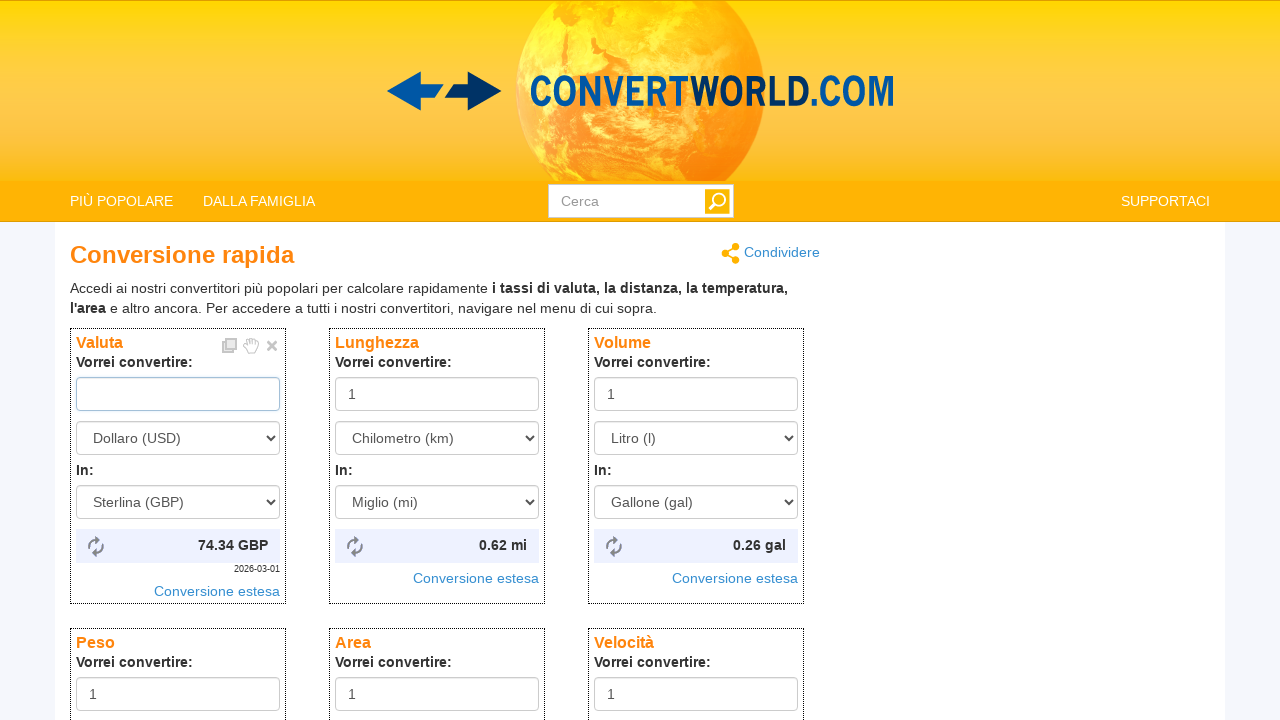

Entered 12 as the amount to convert on input[name='amount']
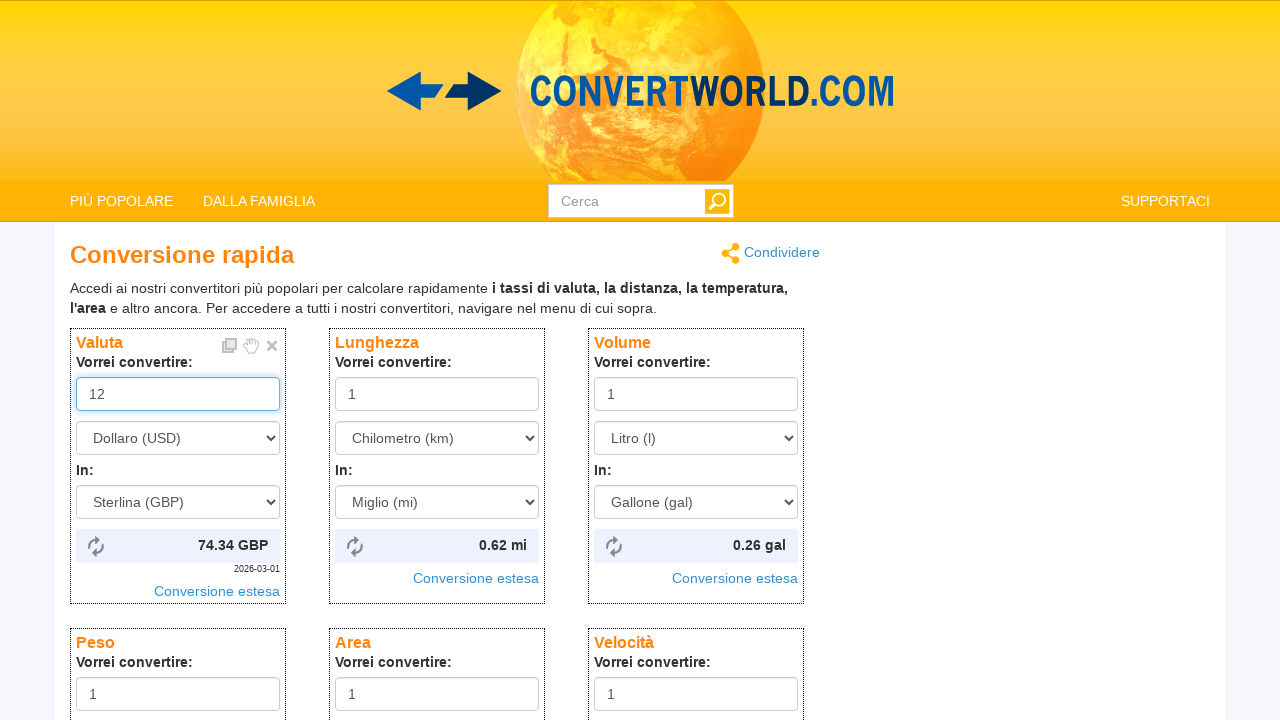

Clicked on the source currency dropdown at (178, 438) on #from_currency
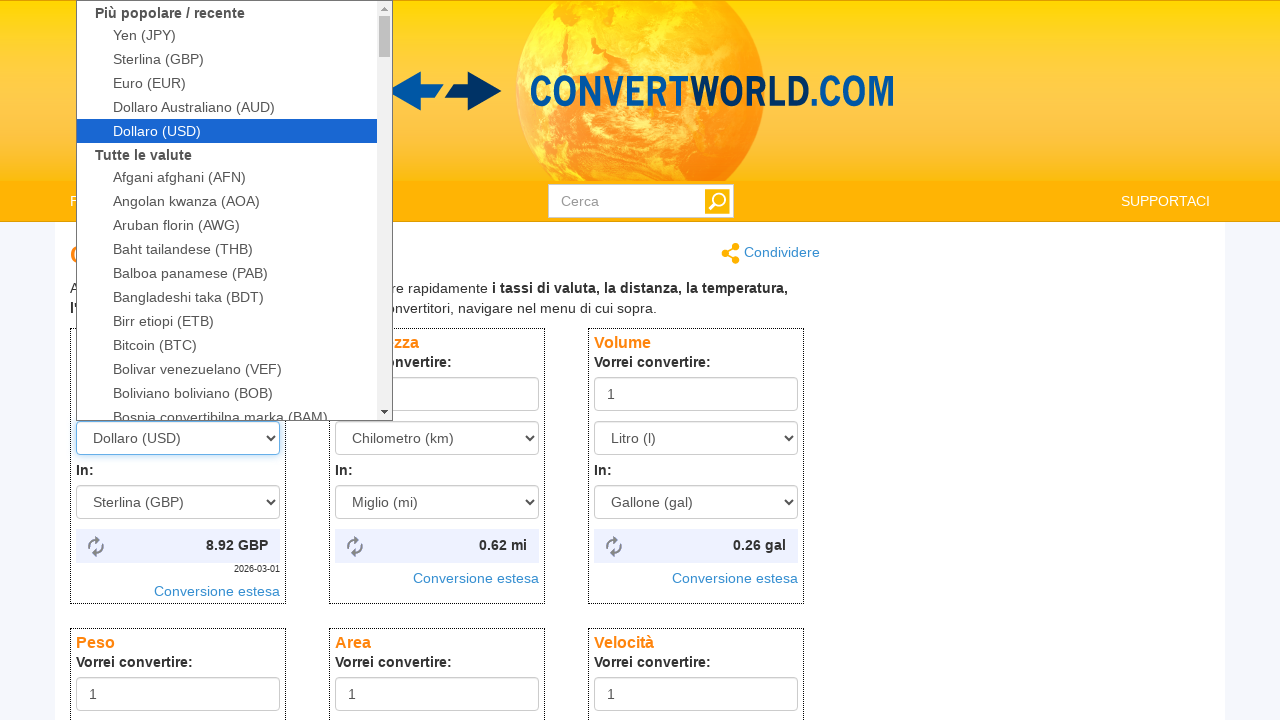

Selected Euro (EUR) as the source currency on #from_currency
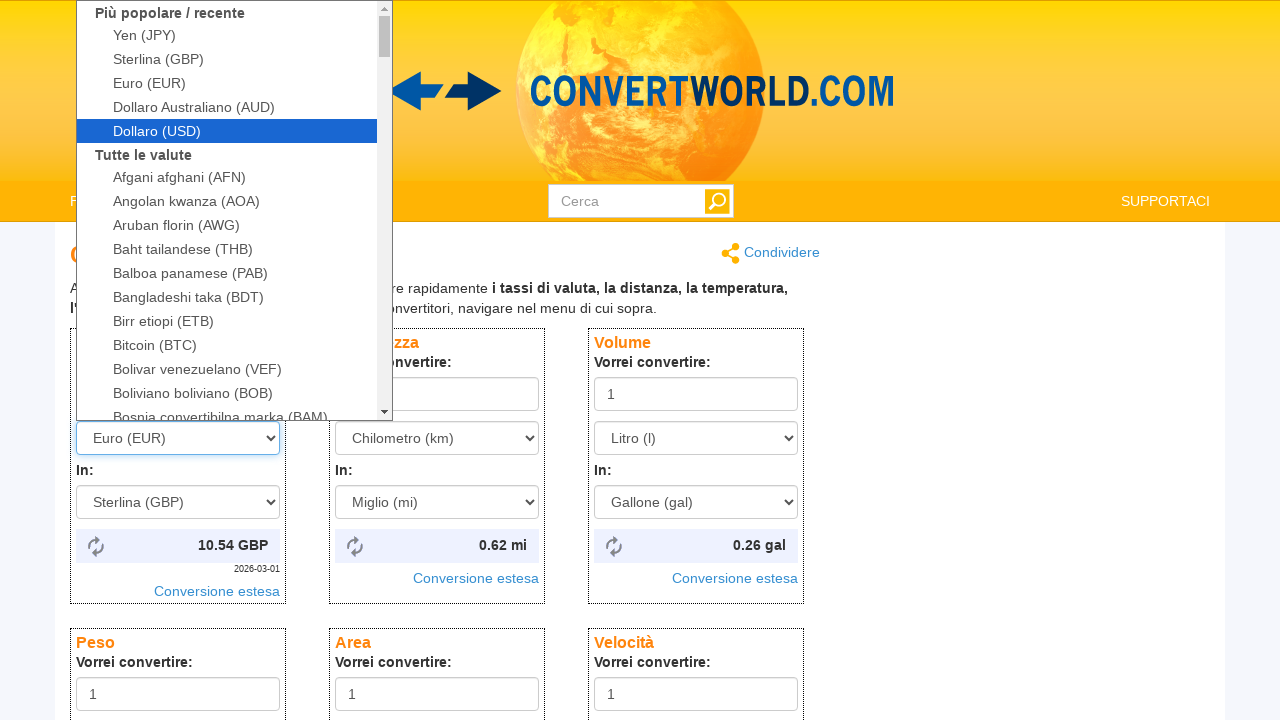

Clicked on the target currency dropdown at (178, 502) on #to_currency
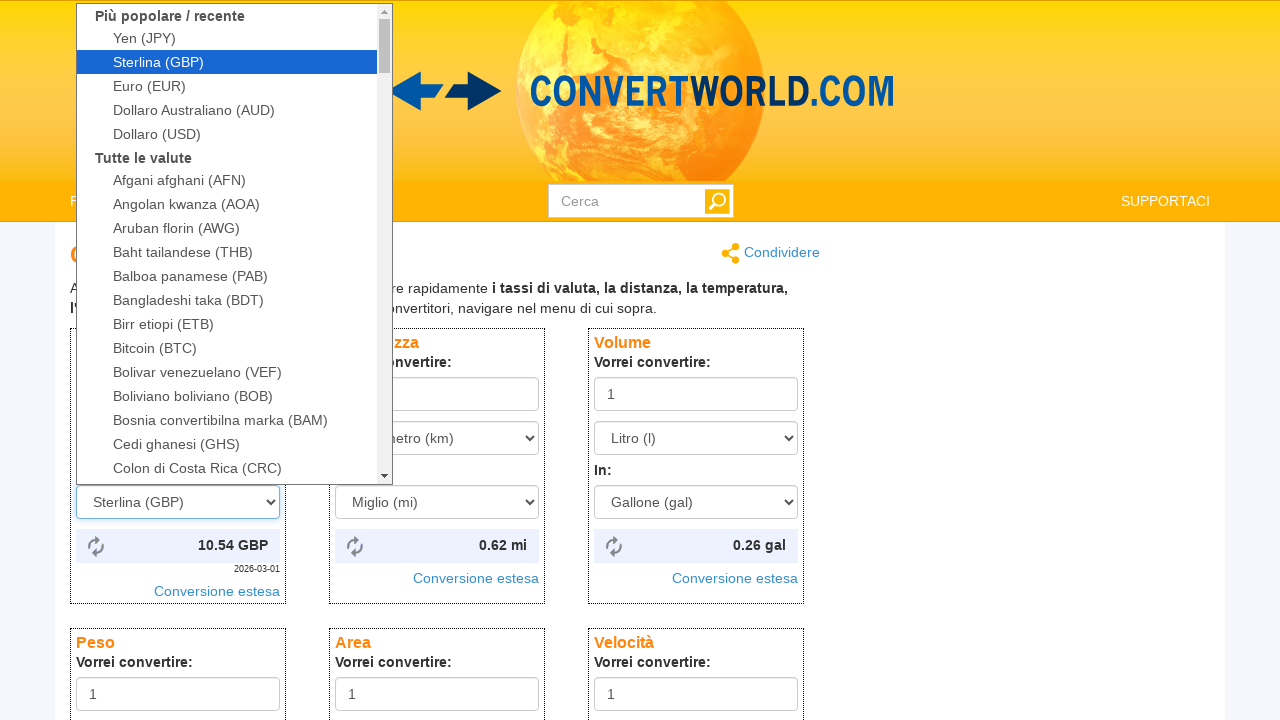

Selected US Dollar (USD) as the target currency on #to_currency
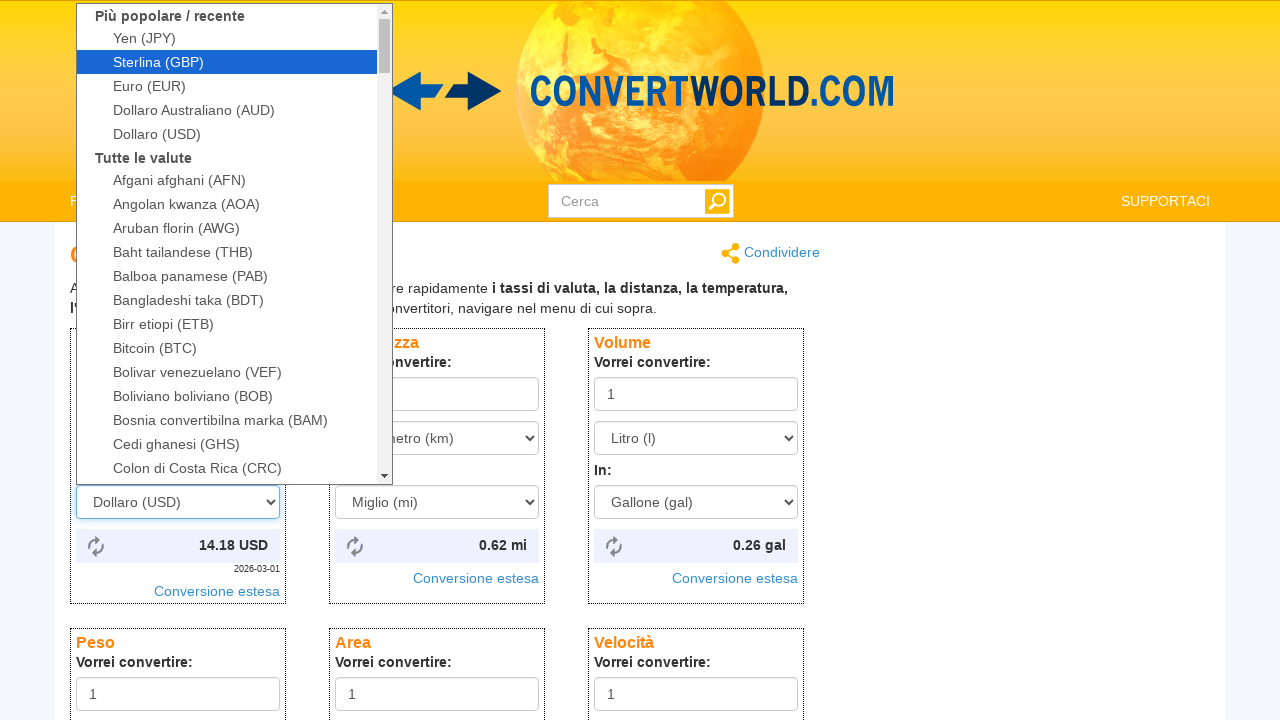

Waited for the conversion result to appear
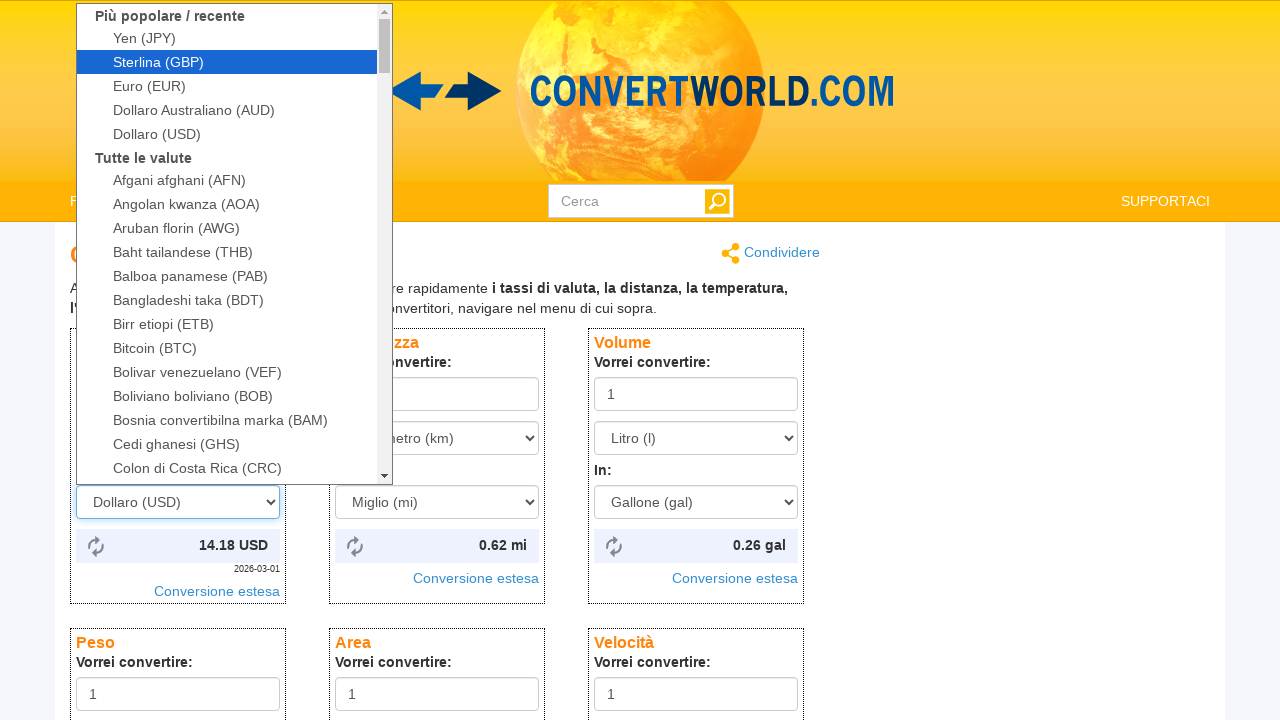

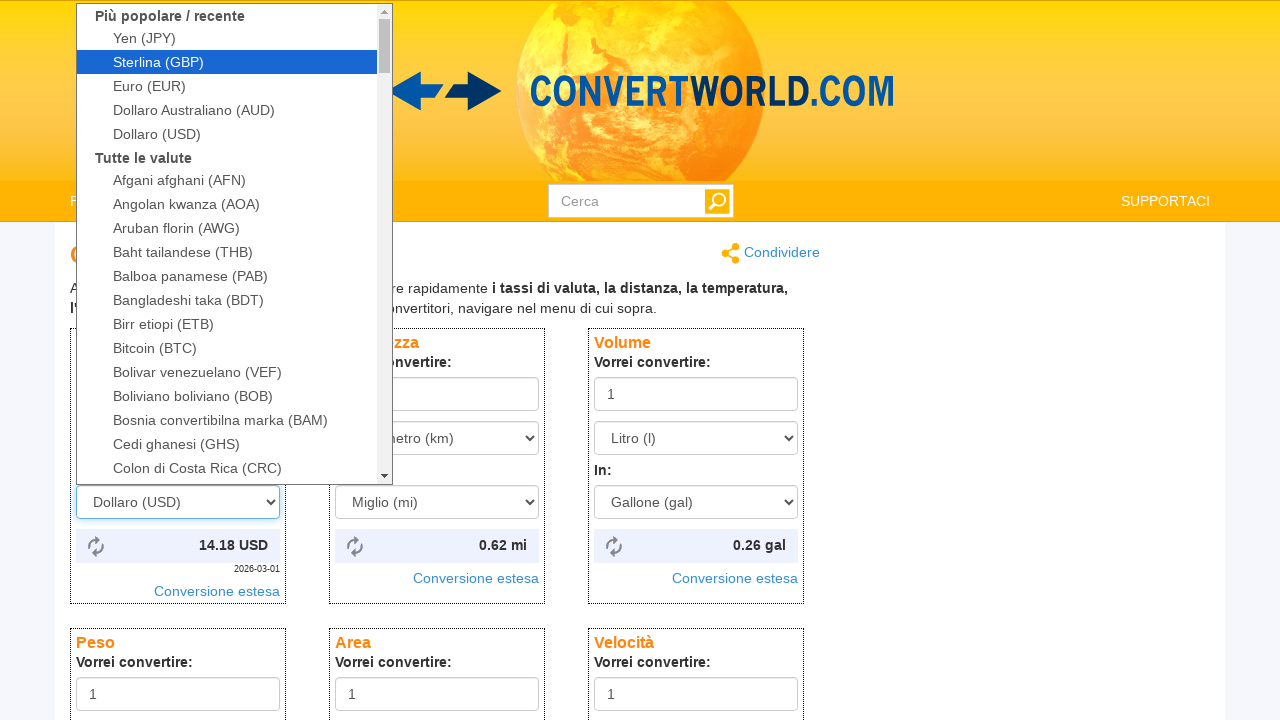